Tests unmarking completed todo items by unchecking their checkboxes

Starting URL: https://demo.playwright.dev/todomvc

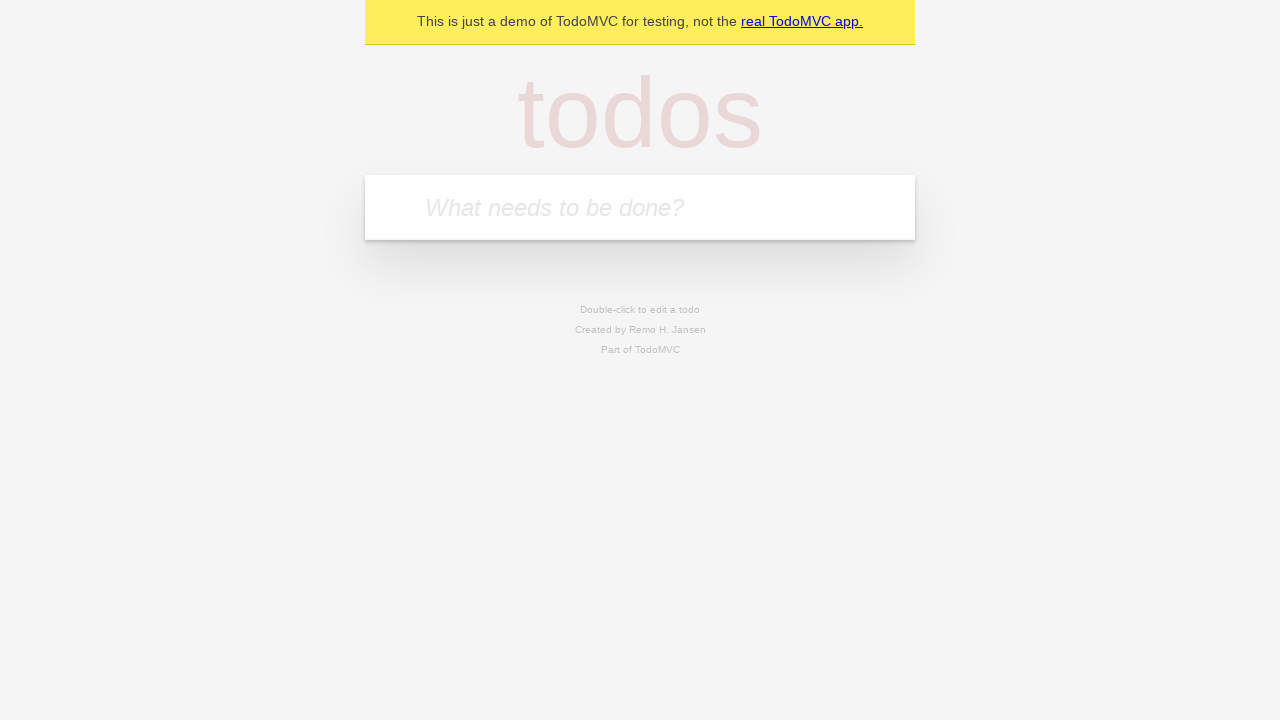

Filled todo input with 'buy some cheese' on internal:attr=[placeholder="What needs to be done?"i]
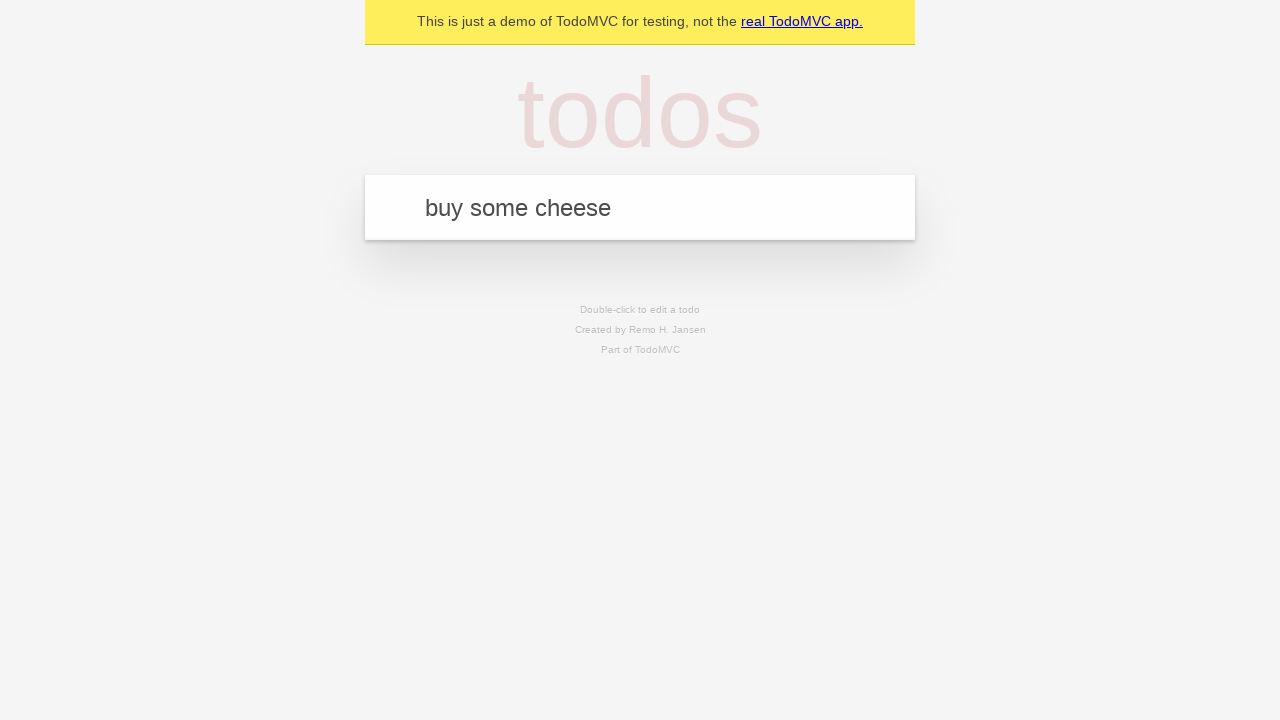

Pressed Enter to add first todo item on internal:attr=[placeholder="What needs to be done?"i]
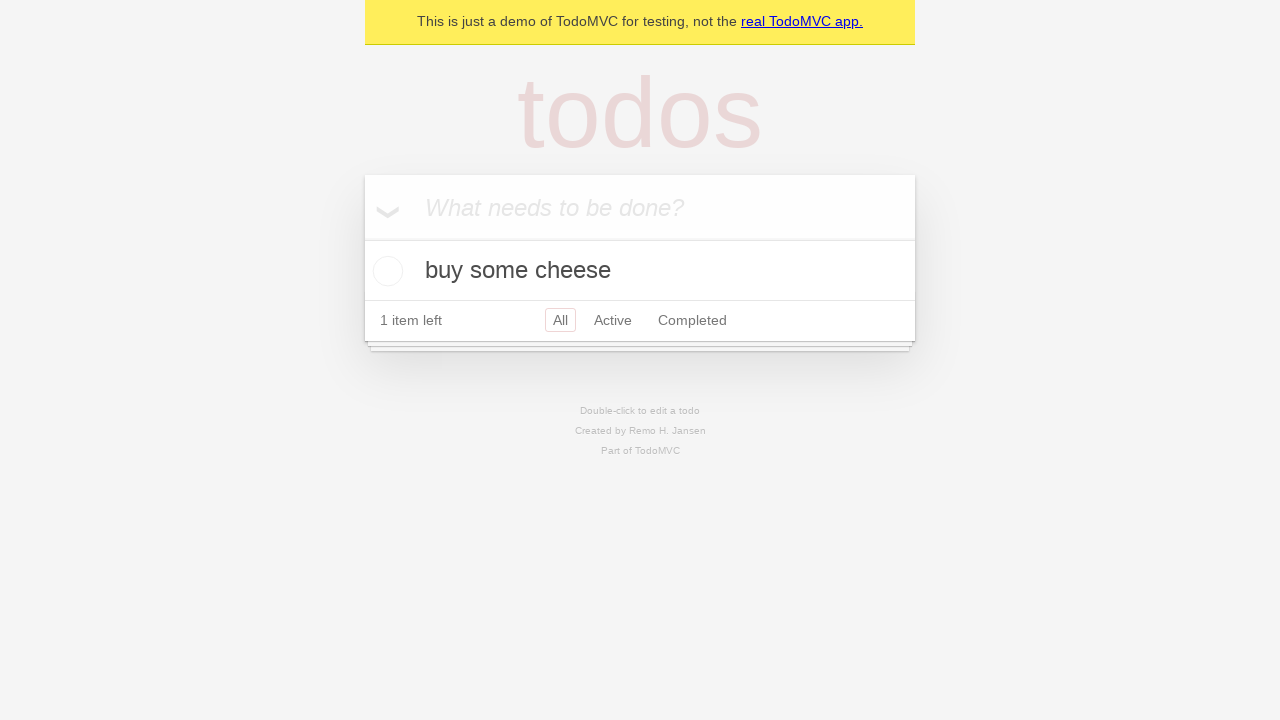

Filled todo input with 'feed the cat' on internal:attr=[placeholder="What needs to be done?"i]
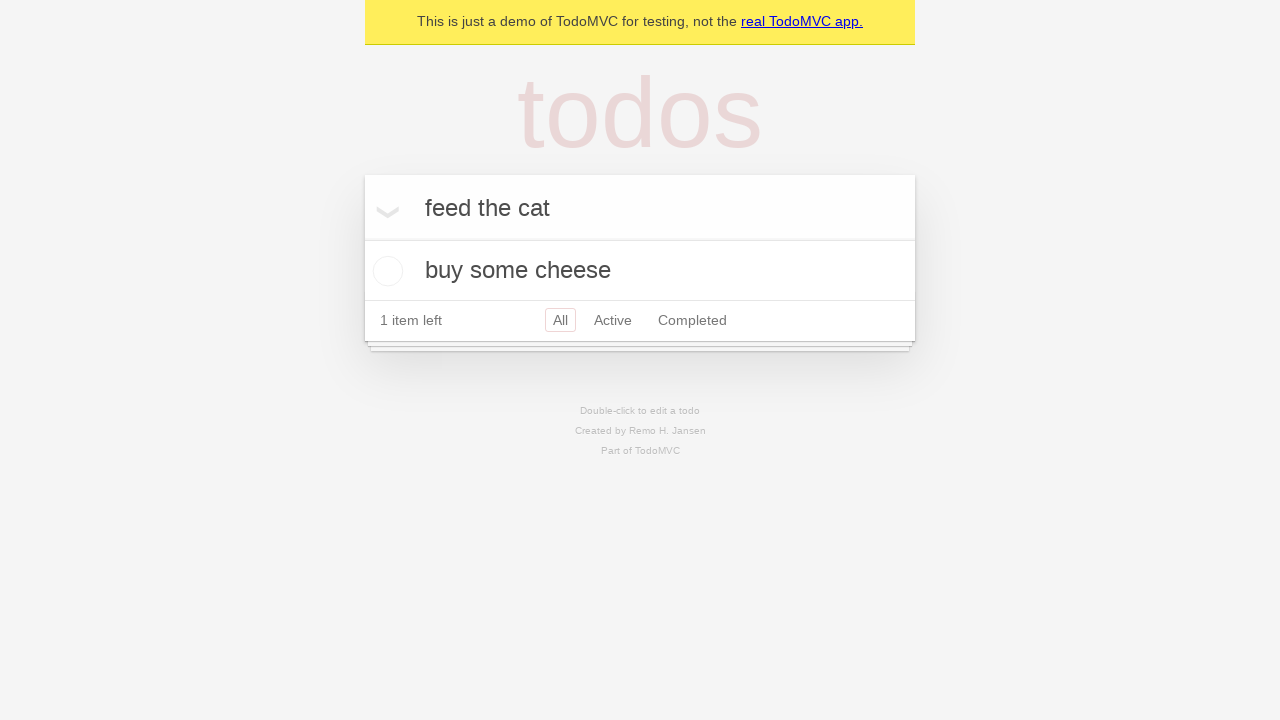

Pressed Enter to add second todo item on internal:attr=[placeholder="What needs to be done?"i]
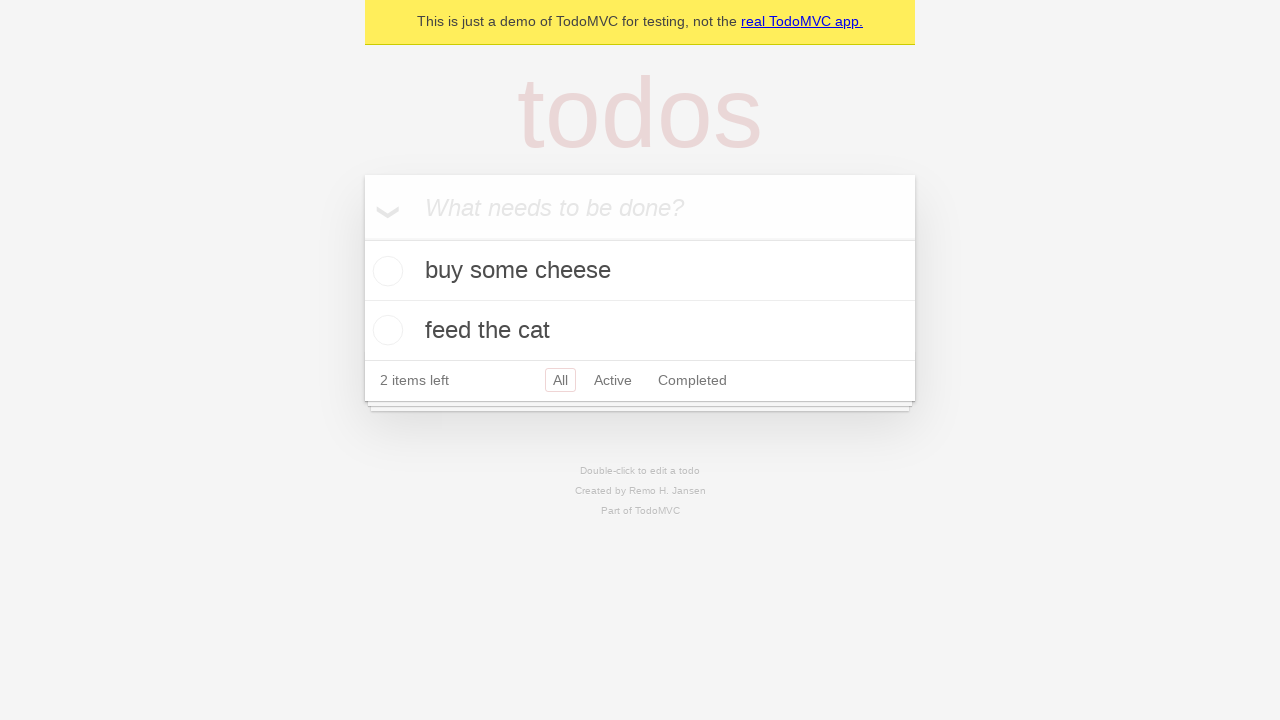

Filled todo input with 'book a doctors appointment' on internal:attr=[placeholder="What needs to be done?"i]
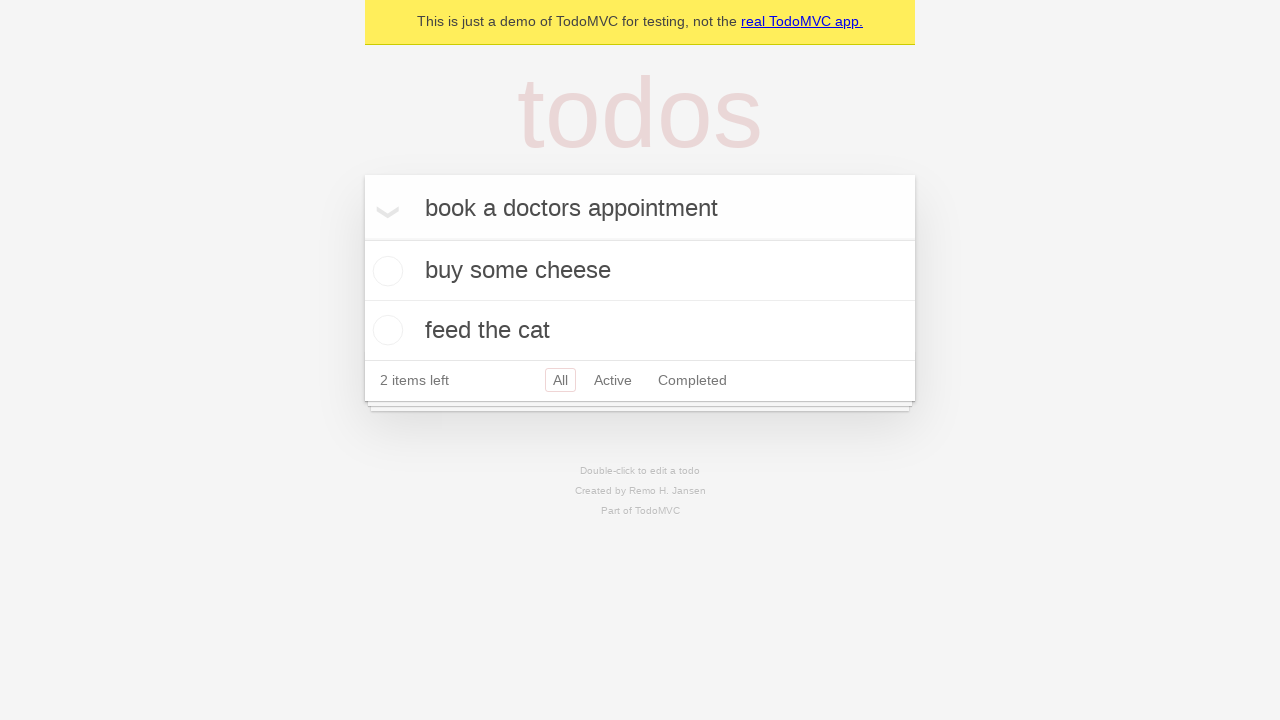

Pressed Enter to add third todo item on internal:attr=[placeholder="What needs to be done?"i]
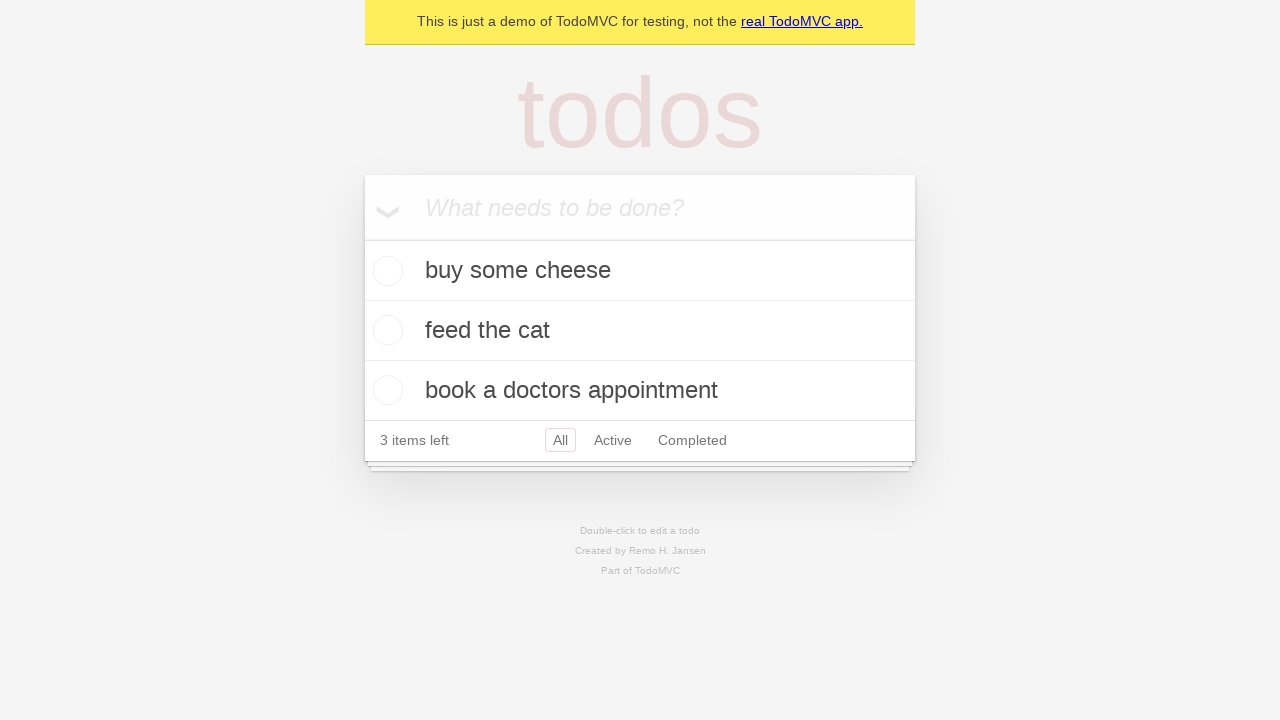

Checked checkbox for first todo item at (385, 271) on internal:testid=[data-testid="todo-item"s] >> nth=0 >> internal:role=checkbox
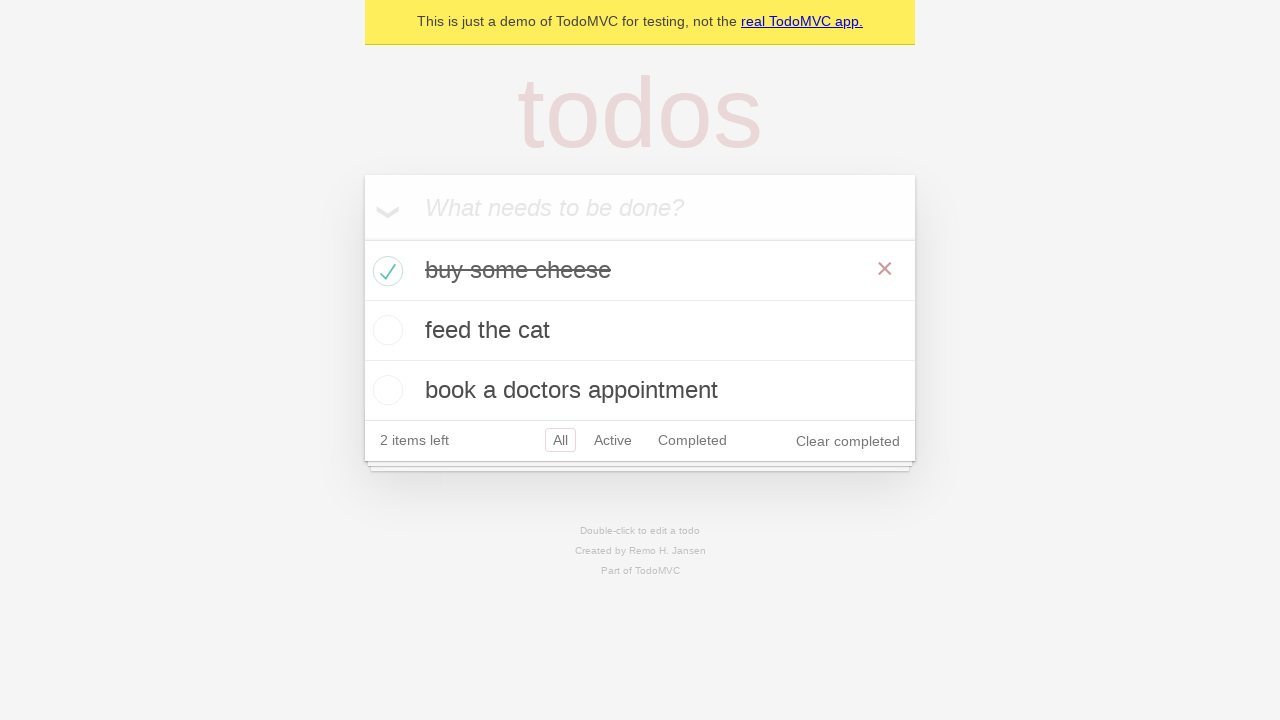

Checked checkbox for second todo item at (385, 330) on internal:testid=[data-testid="todo-item"s] >> nth=1 >> internal:role=checkbox
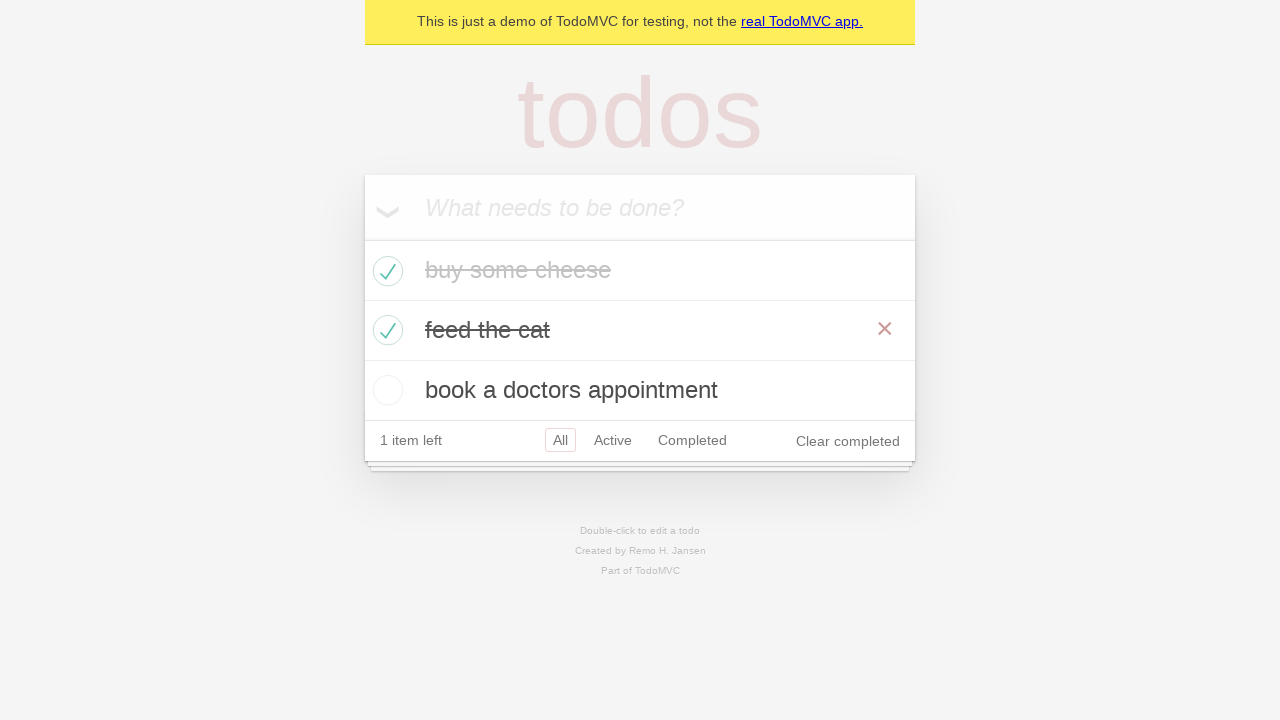

Unchecked checkbox for first todo item at (385, 271) on internal:testid=[data-testid="todo-item"s] >> nth=0 >> internal:role=checkbox
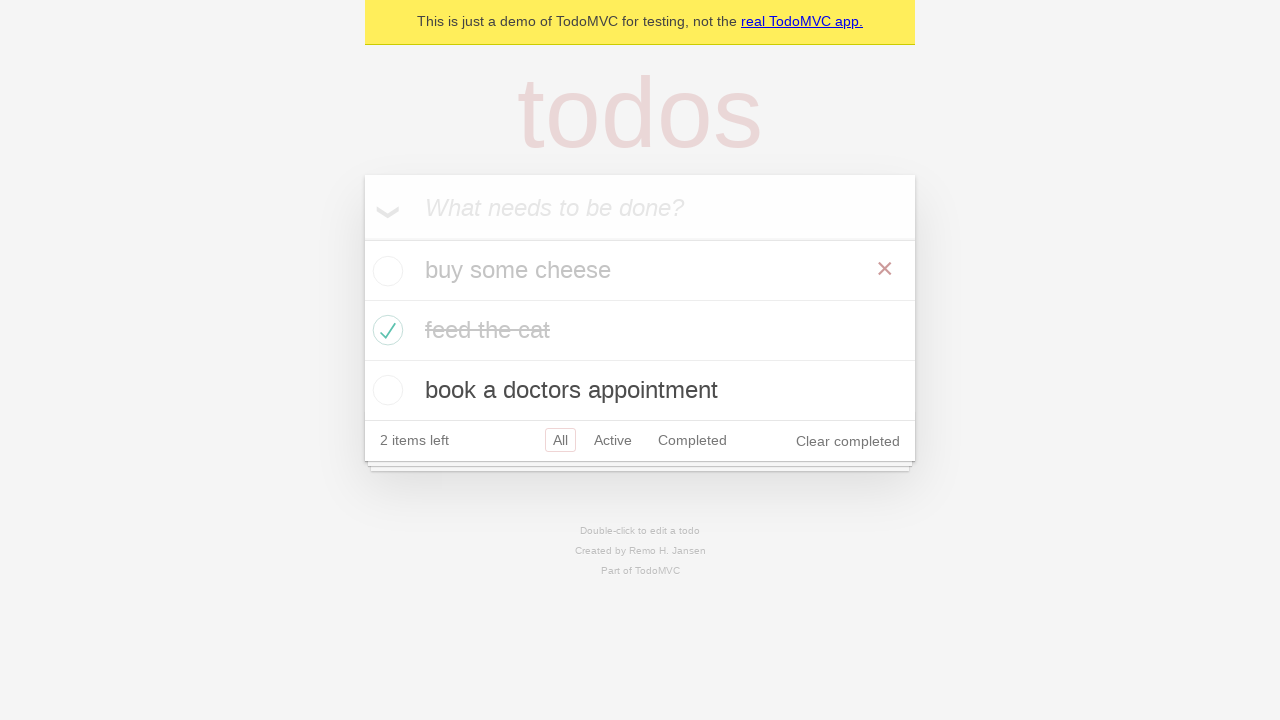

Unchecked checkbox for second todo item at (385, 330) on internal:testid=[data-testid="todo-item"s] >> nth=1 >> internal:role=checkbox
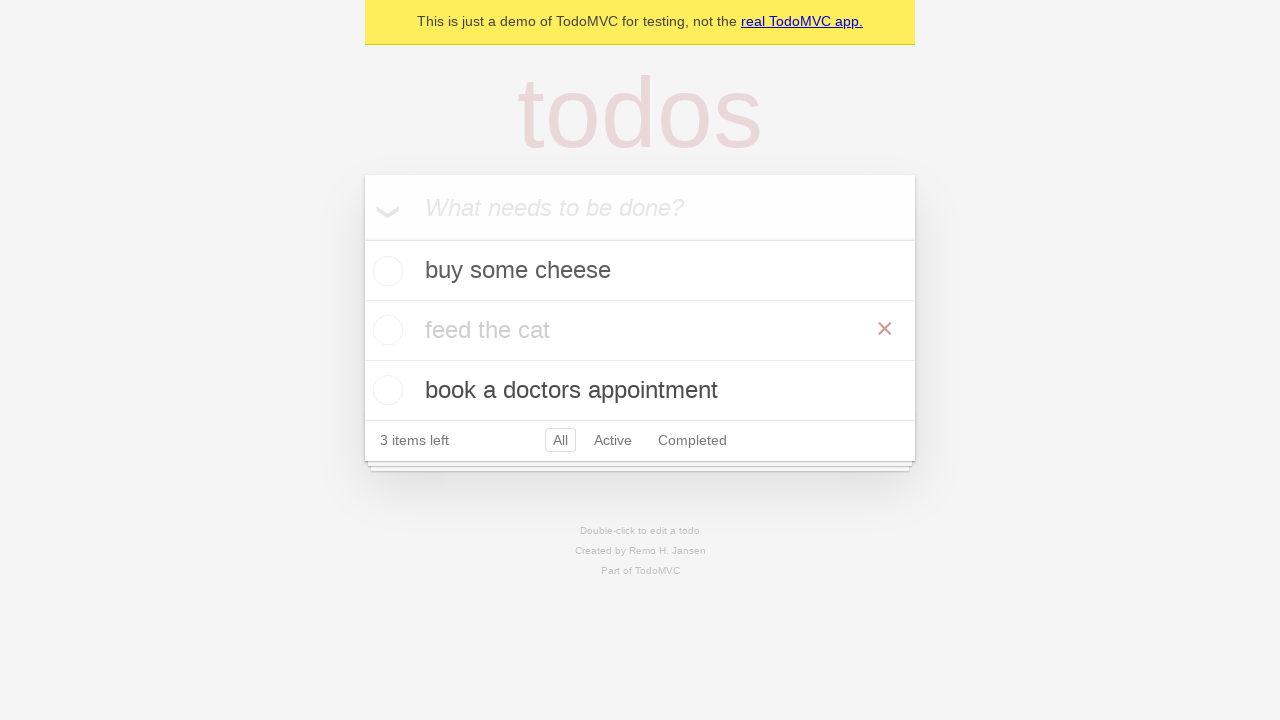

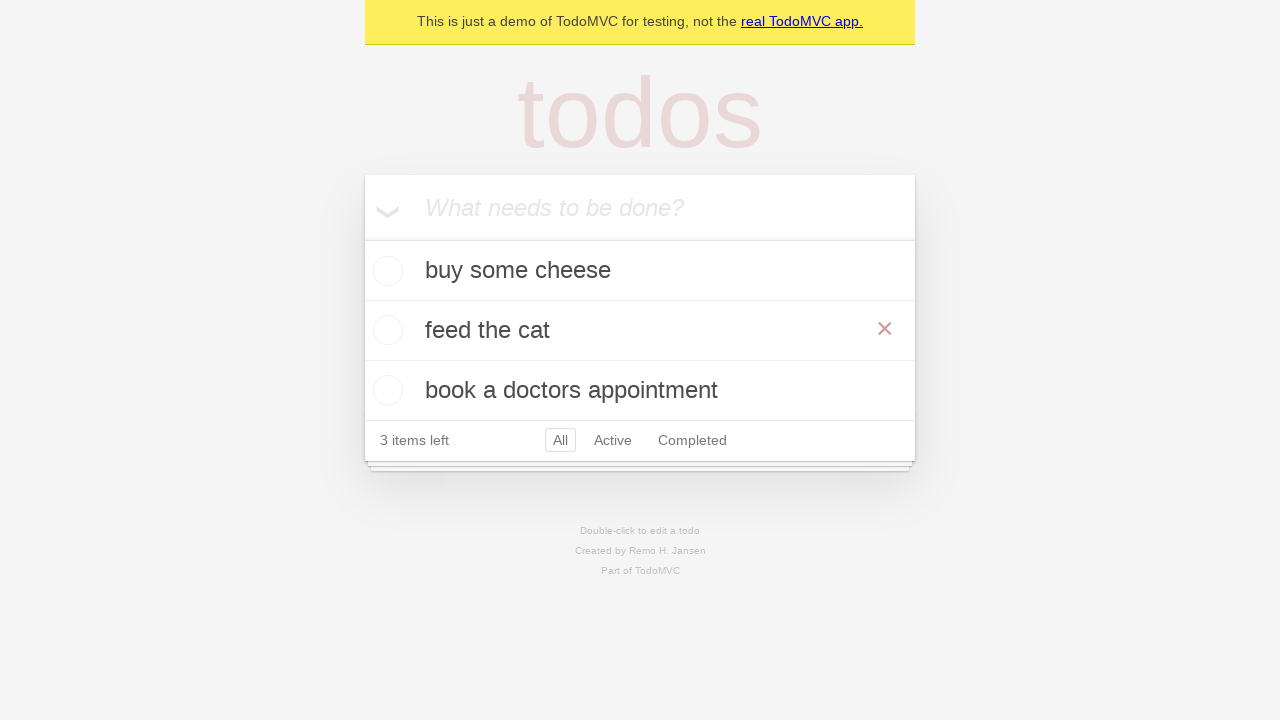